Clicks an input-based button element and verifies the click result message is displayed

Starting URL: https://test-with-me-app.vercel.app/learning/web-elements/elements/button

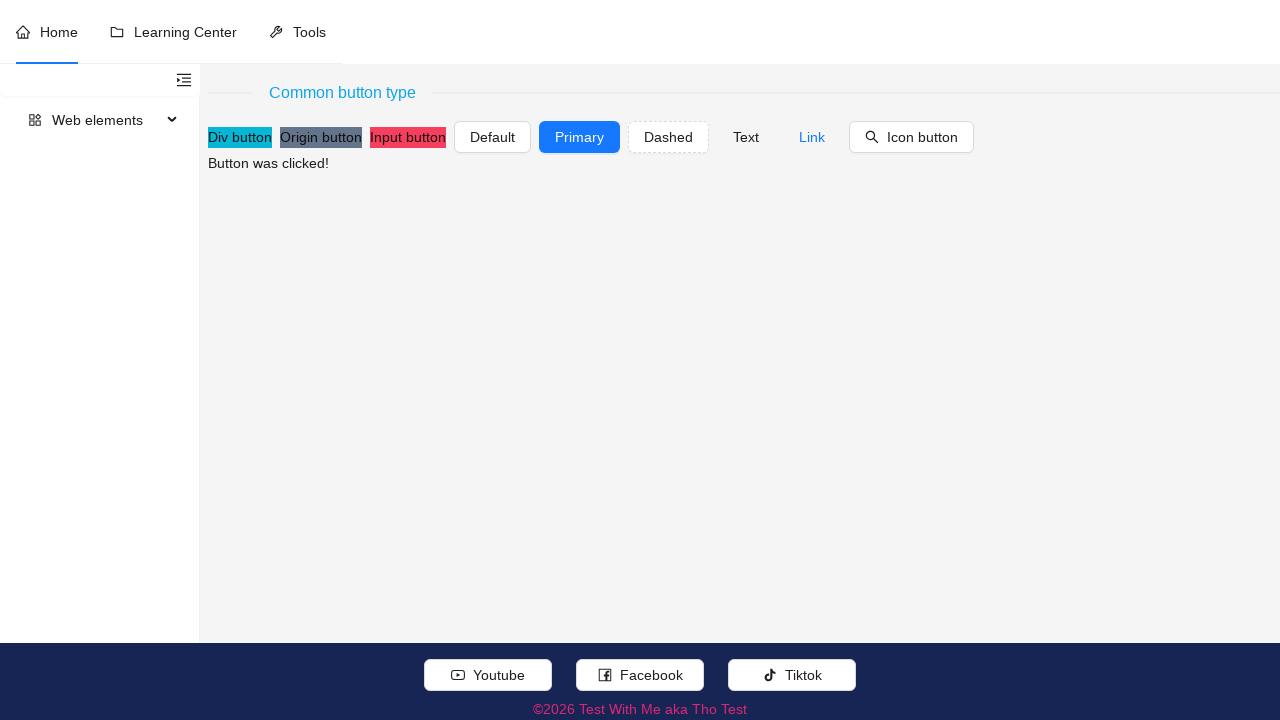

Clicked the input-based button element at (408, 137) on xpath=//input[@value[normalize-space()='Input button']]
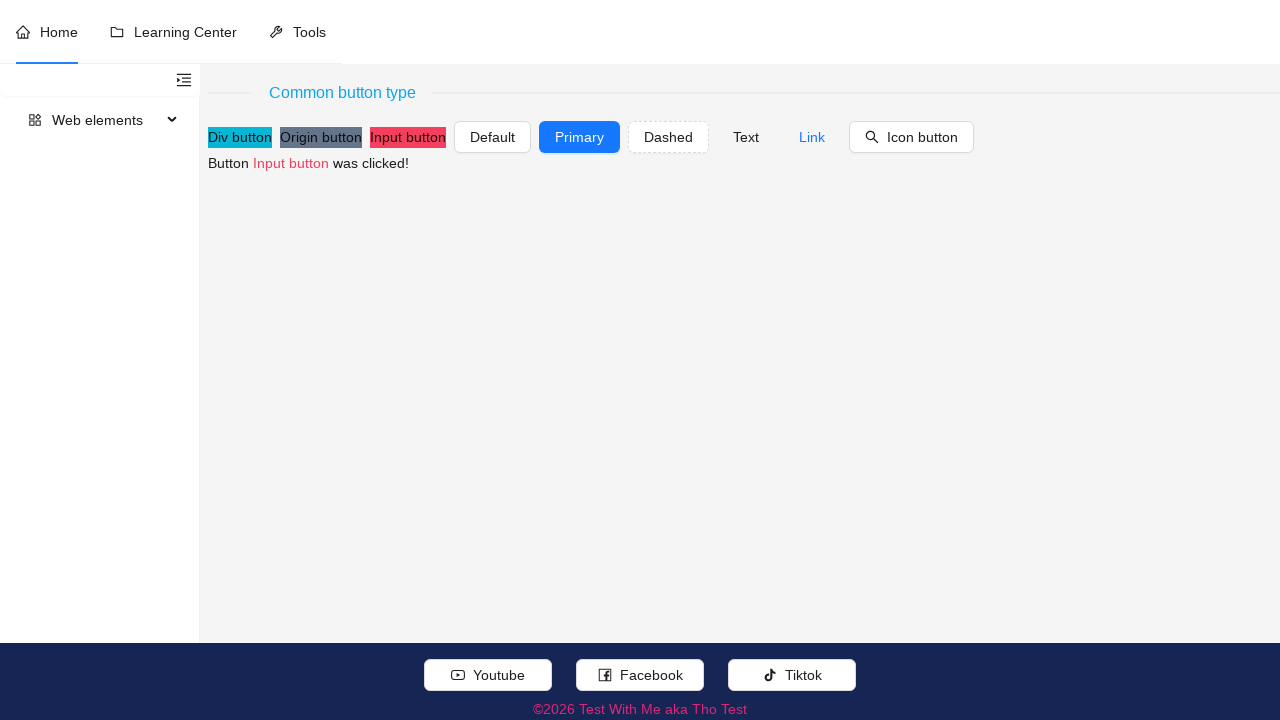

Waited for click result message to become visible
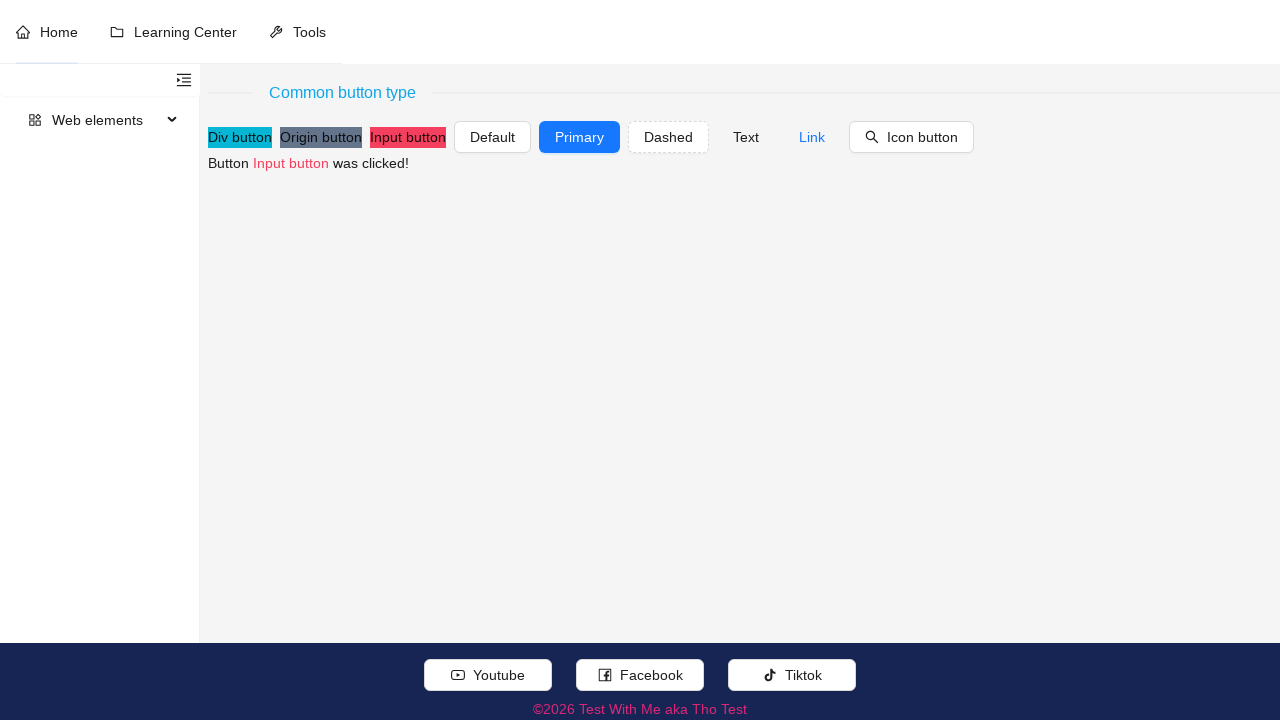

Verified the click result message contains expected text 'Button Input button was clicked!'
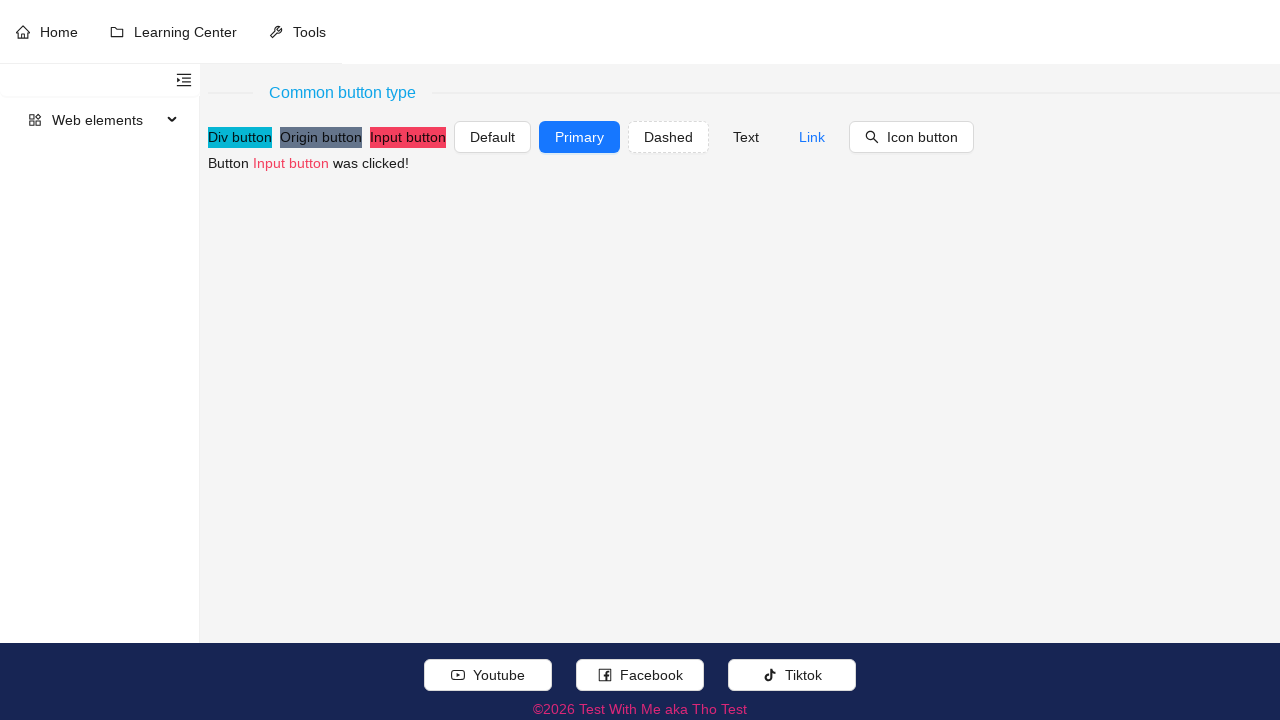

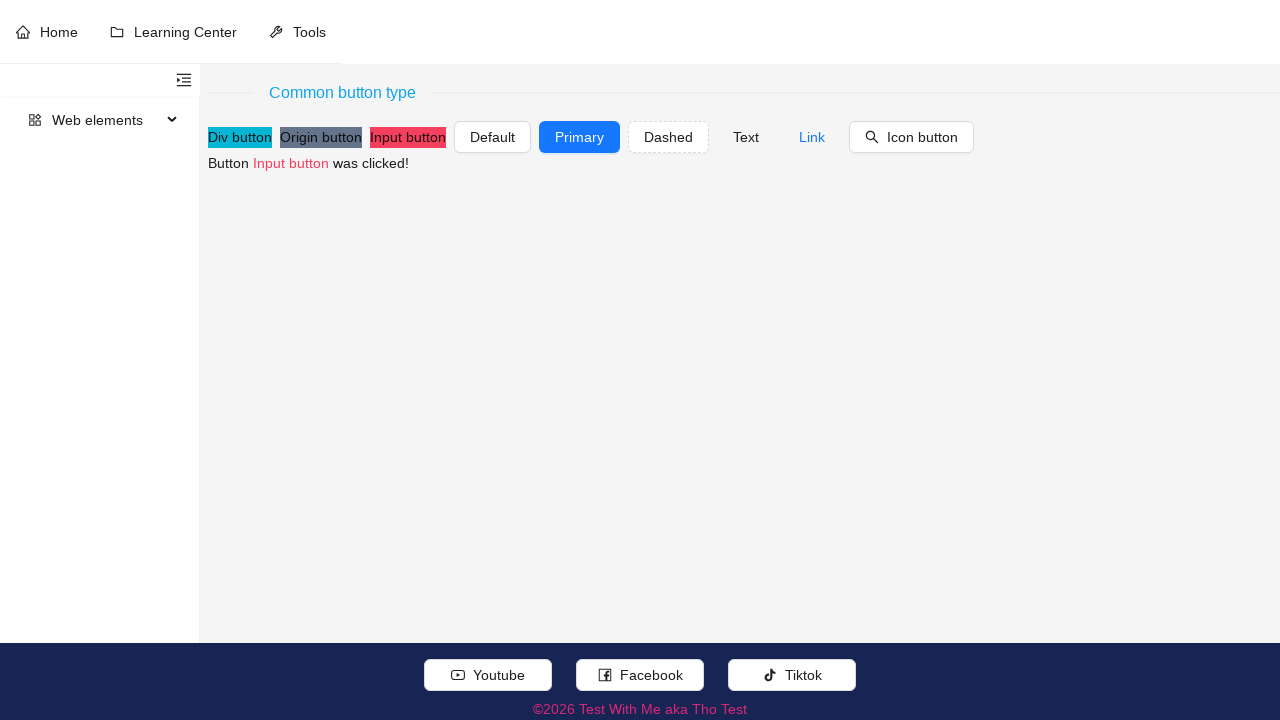